Tests navigation to the Privacy/Impressum page by clicking the impressum link

Starting URL: https://www.99-bottles-of-beer.net/

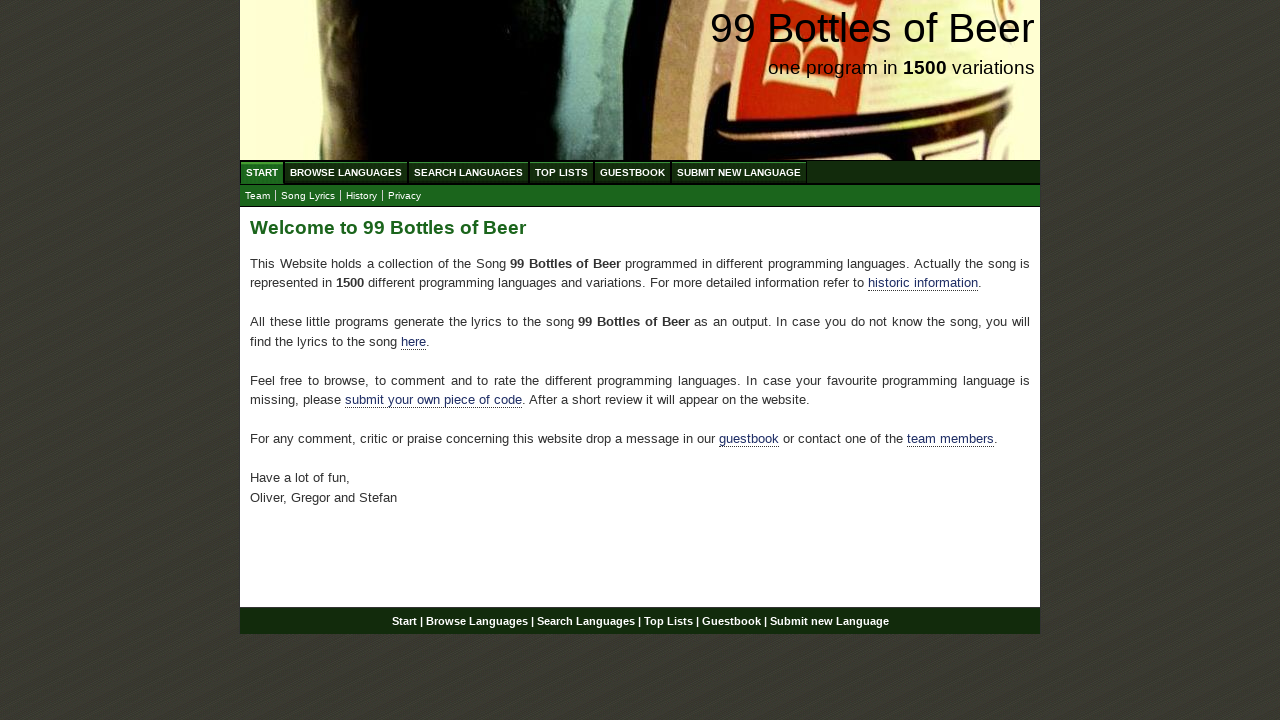

Clicked the impressum/Privacy link at (404, 196) on xpath=//a[@href='impressum.html']
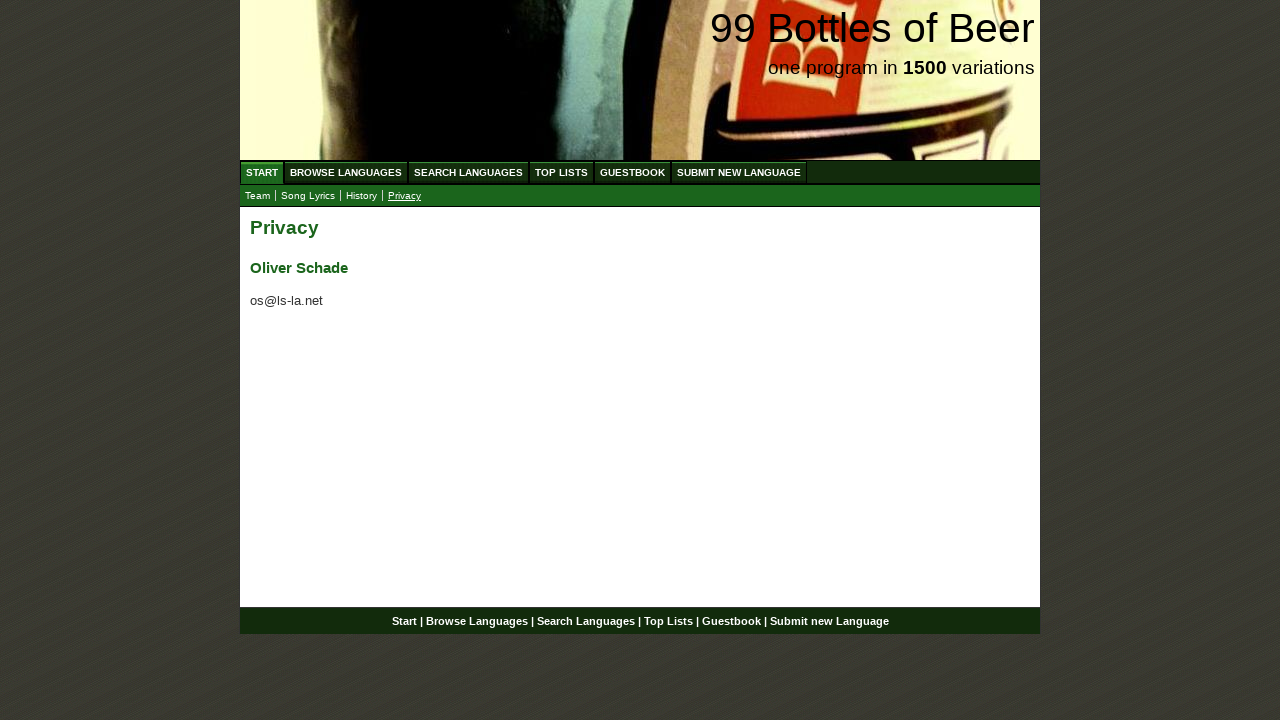

Successfully navigated to Privacy/Impressum page
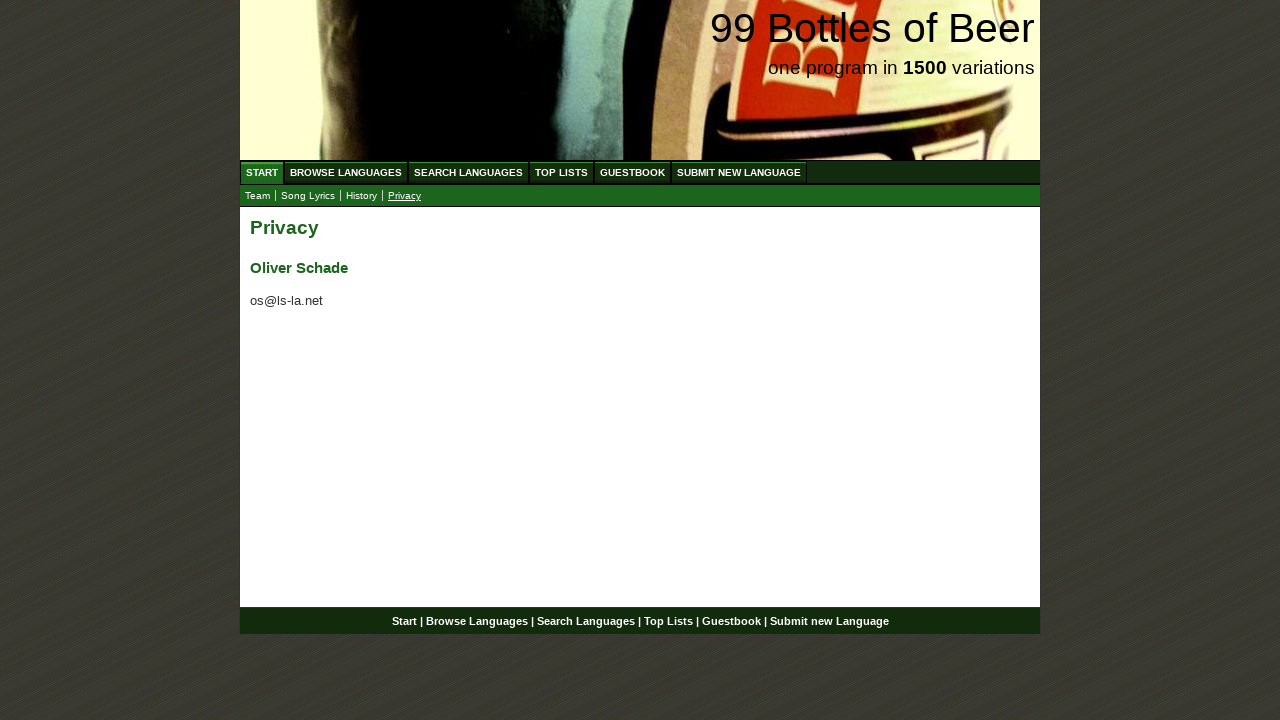

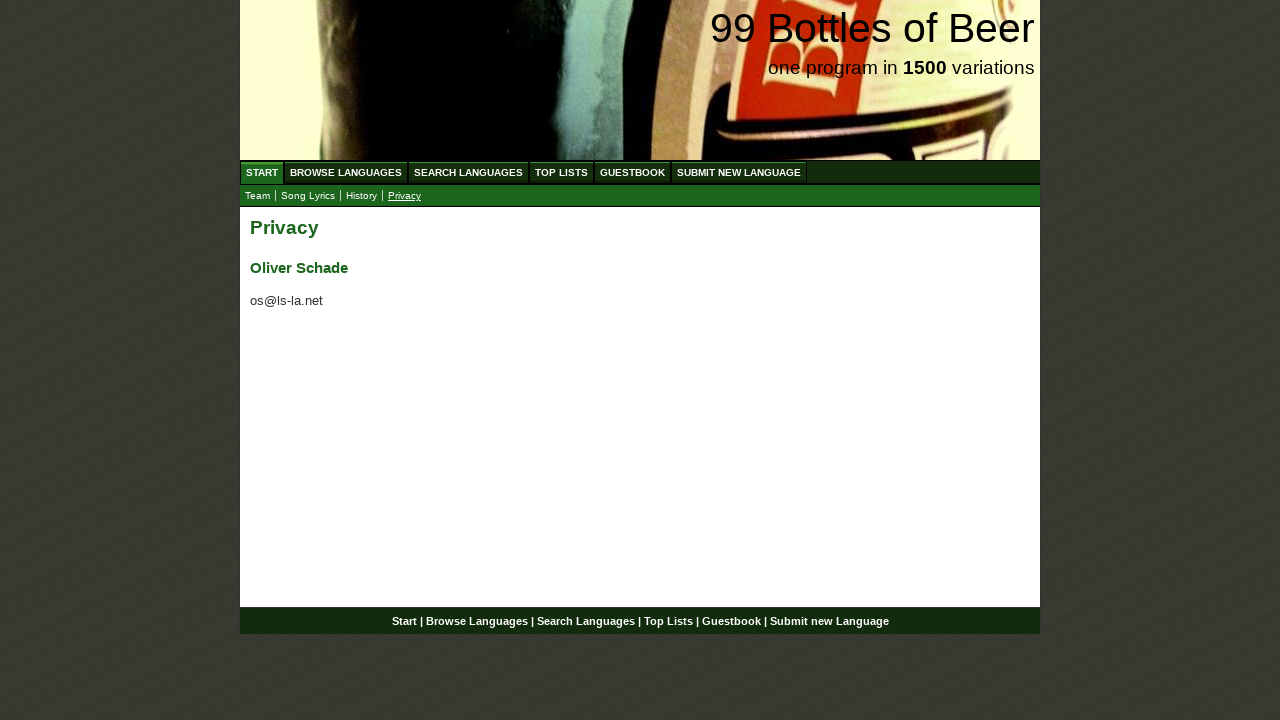